Tests slider interaction by clicking and dragging a range input slider to different positions using mouse actions

Starting URL: https://demoqa.com/slider

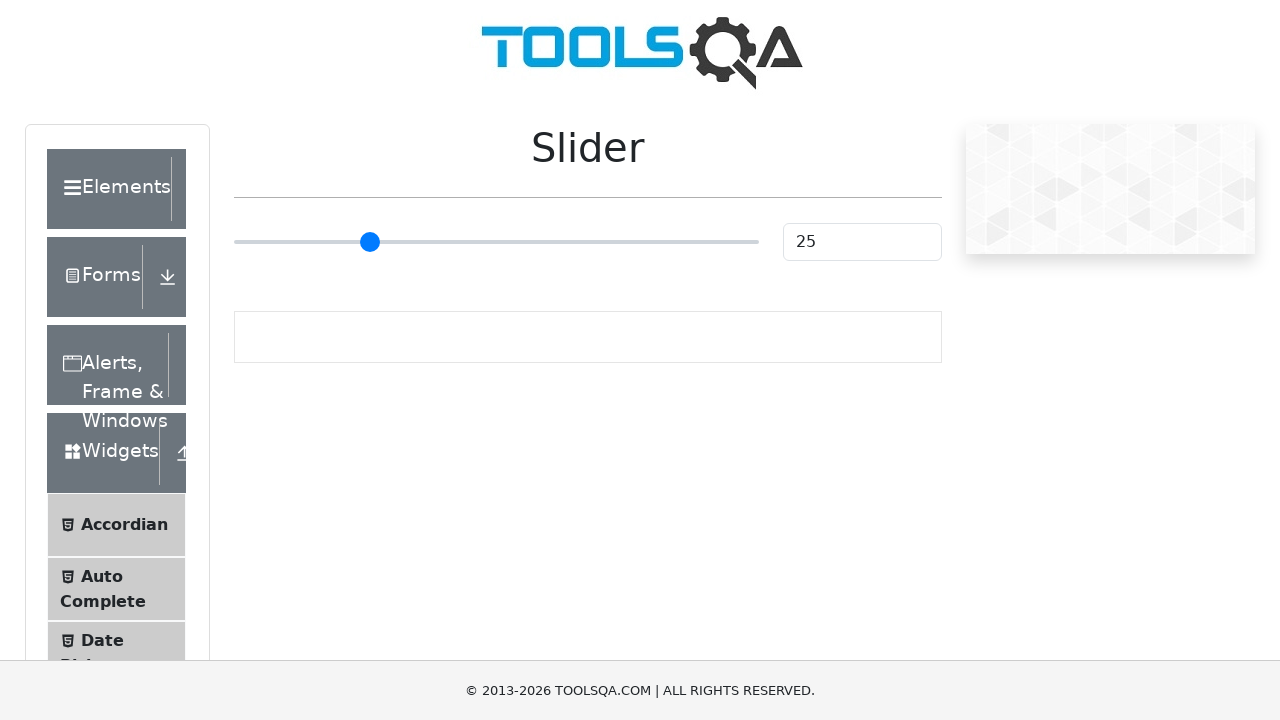

Located the range input slider element
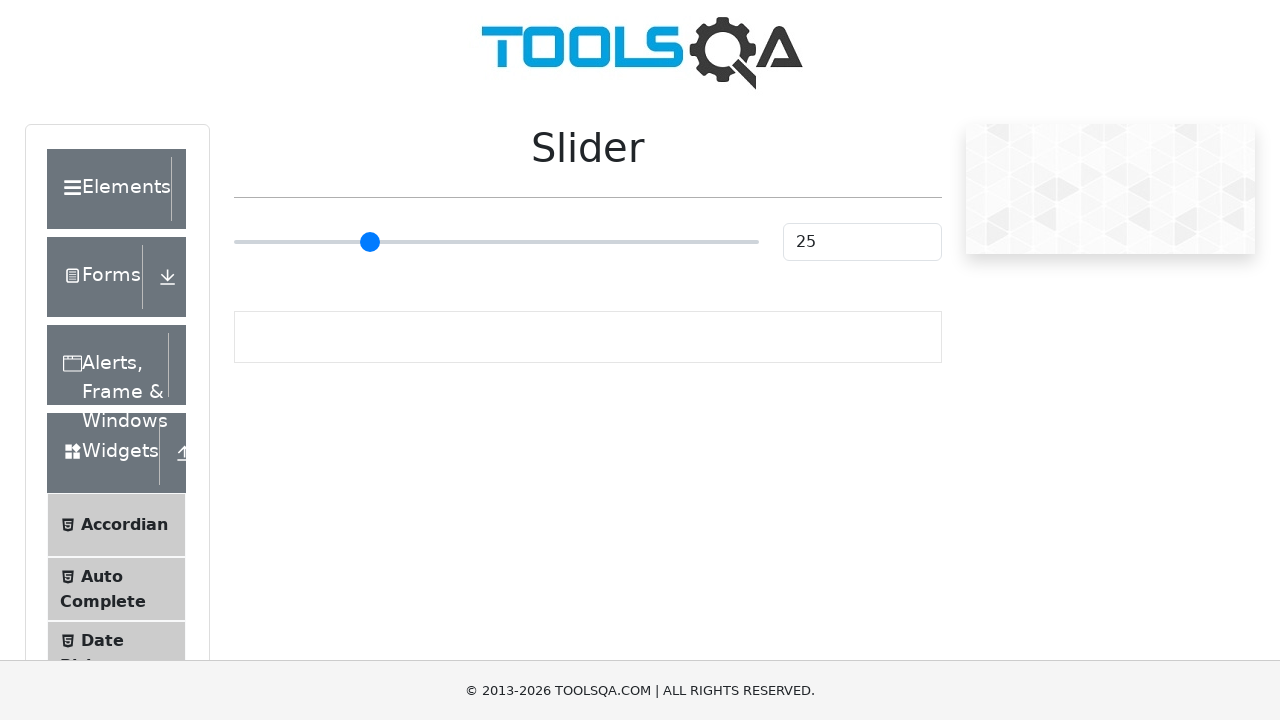

Slider element is visible and ready for interaction
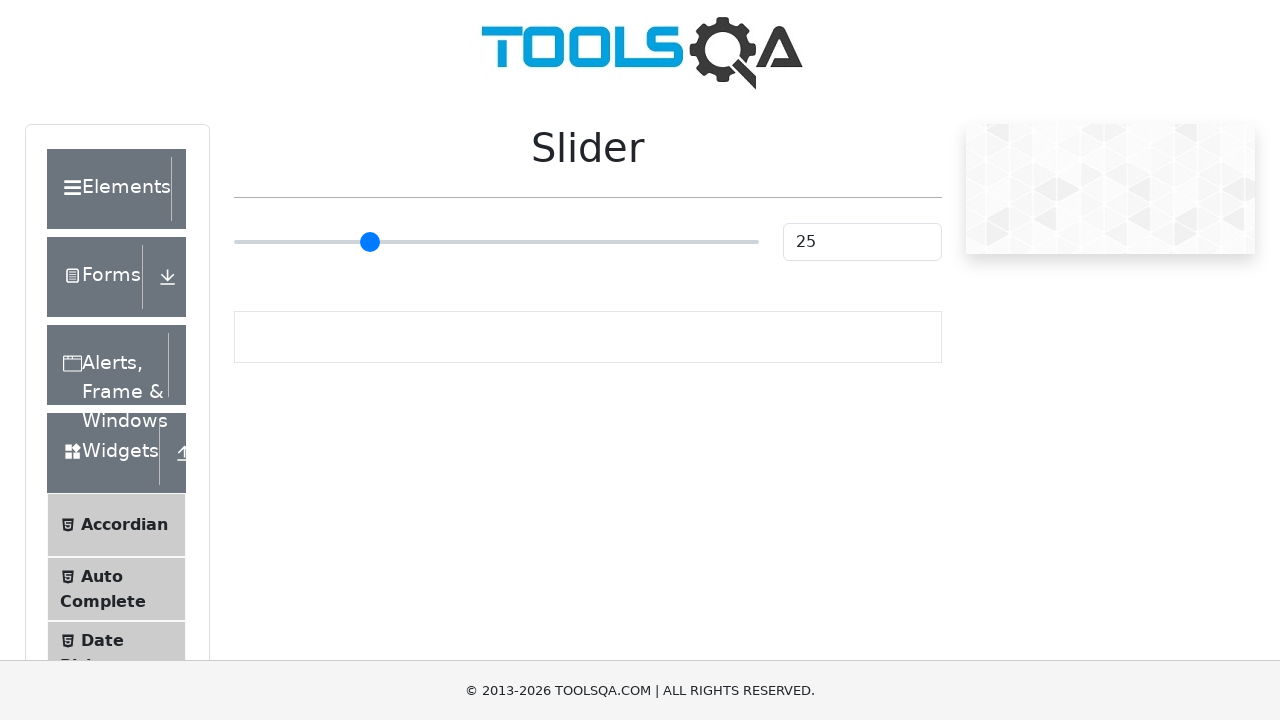

Retrieved slider bounding box for precise positioning
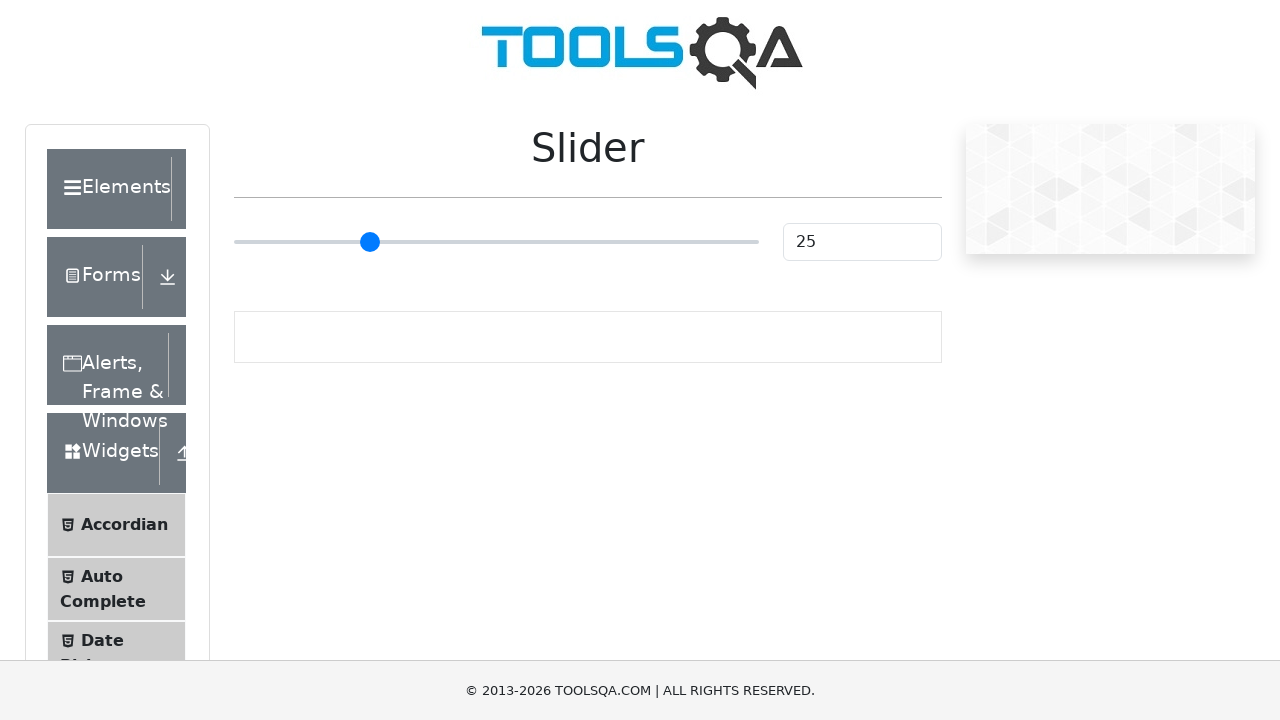

Moved mouse to center of slider at (496, 242)
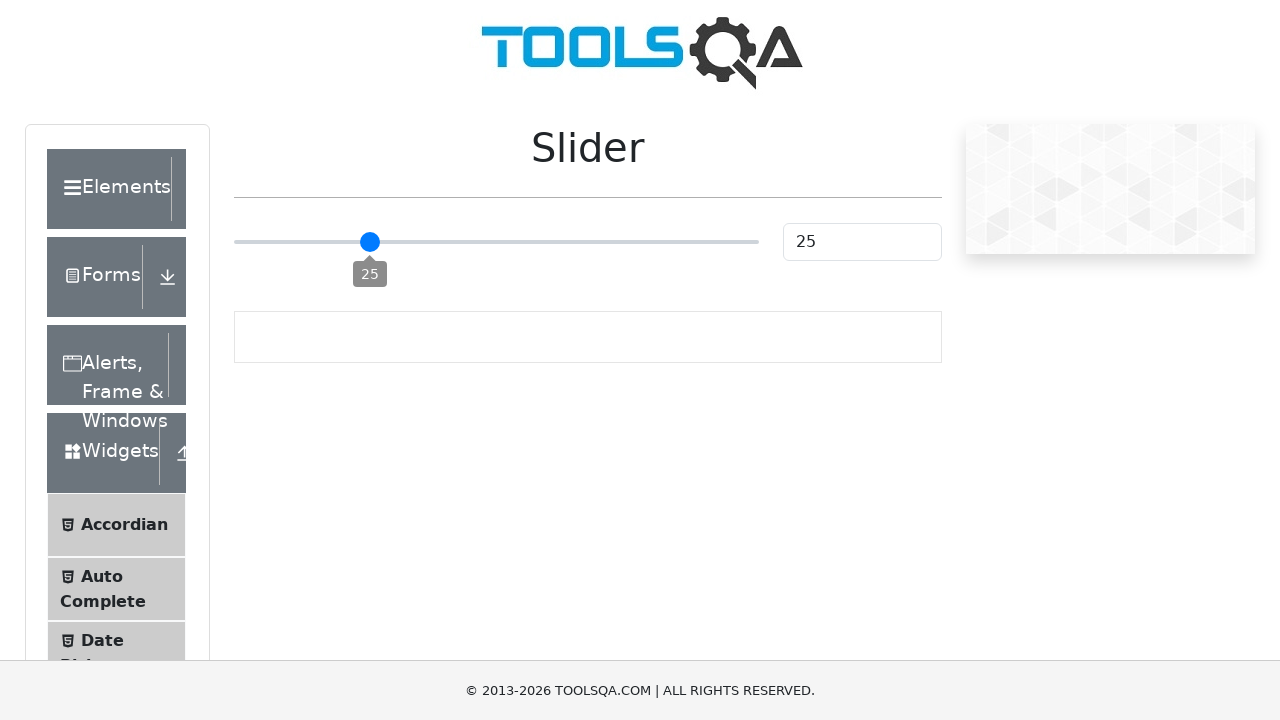

Pressed mouse button down on slider at (496, 242)
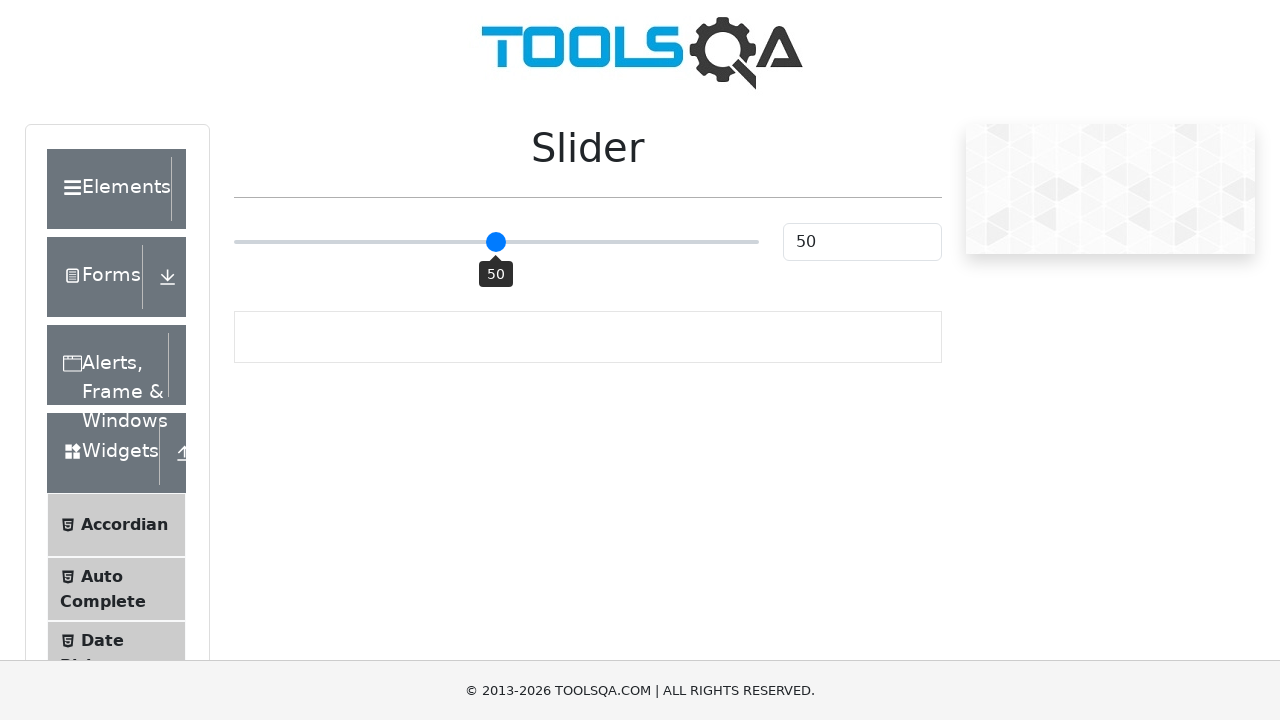

Dragged slider to the right by 25 pixels at (521, 242)
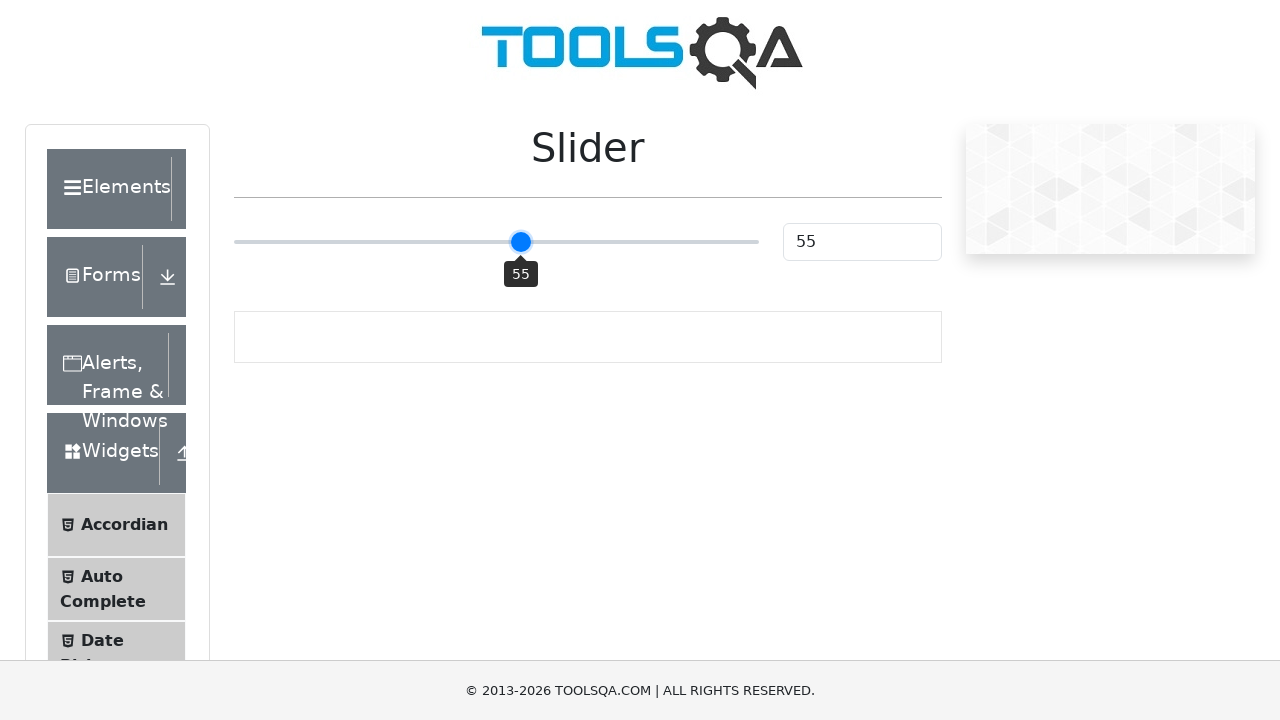

Released mouse button after dragging right at (521, 242)
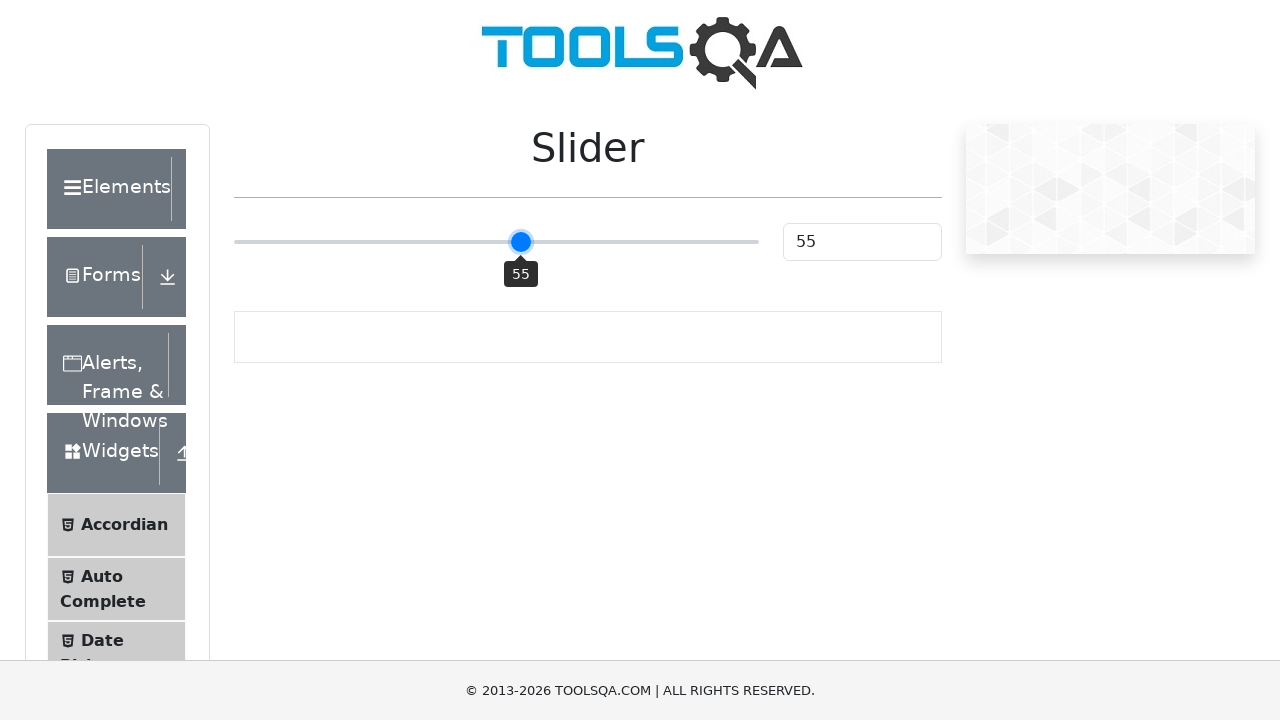

Retrieved updated slider bounding box
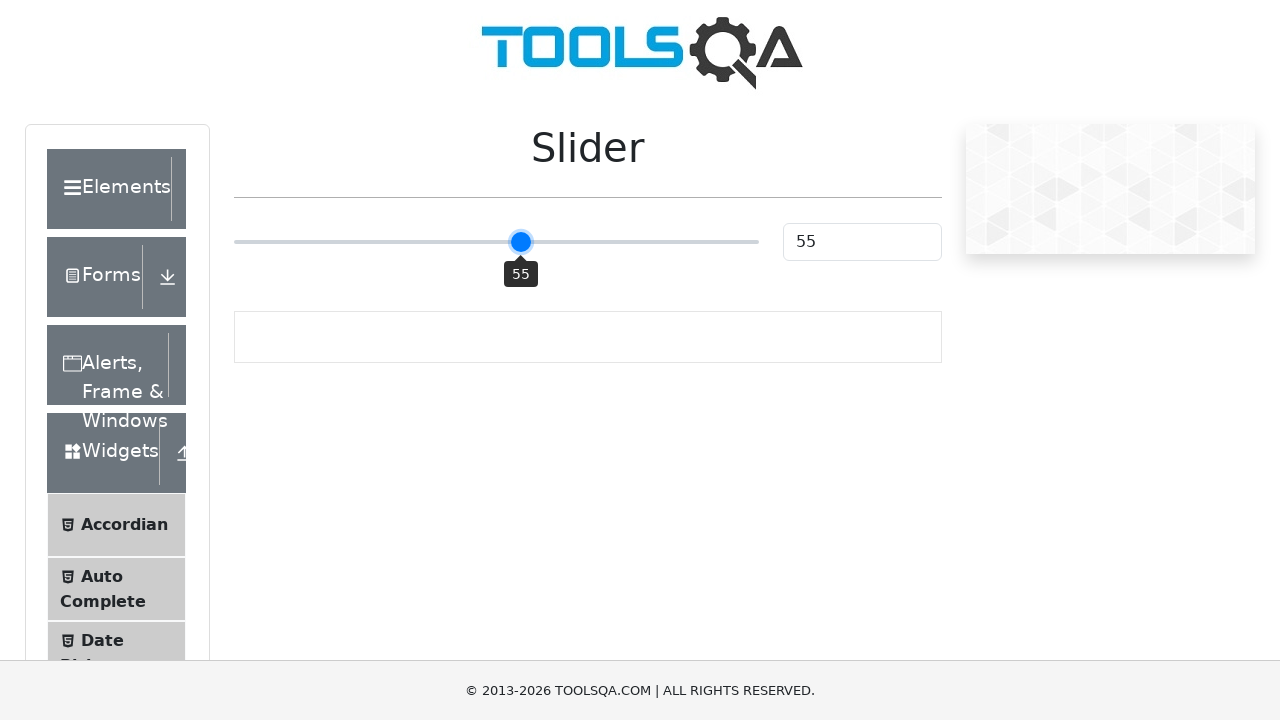

Moved mouse to center of slider for leftward drag at (496, 242)
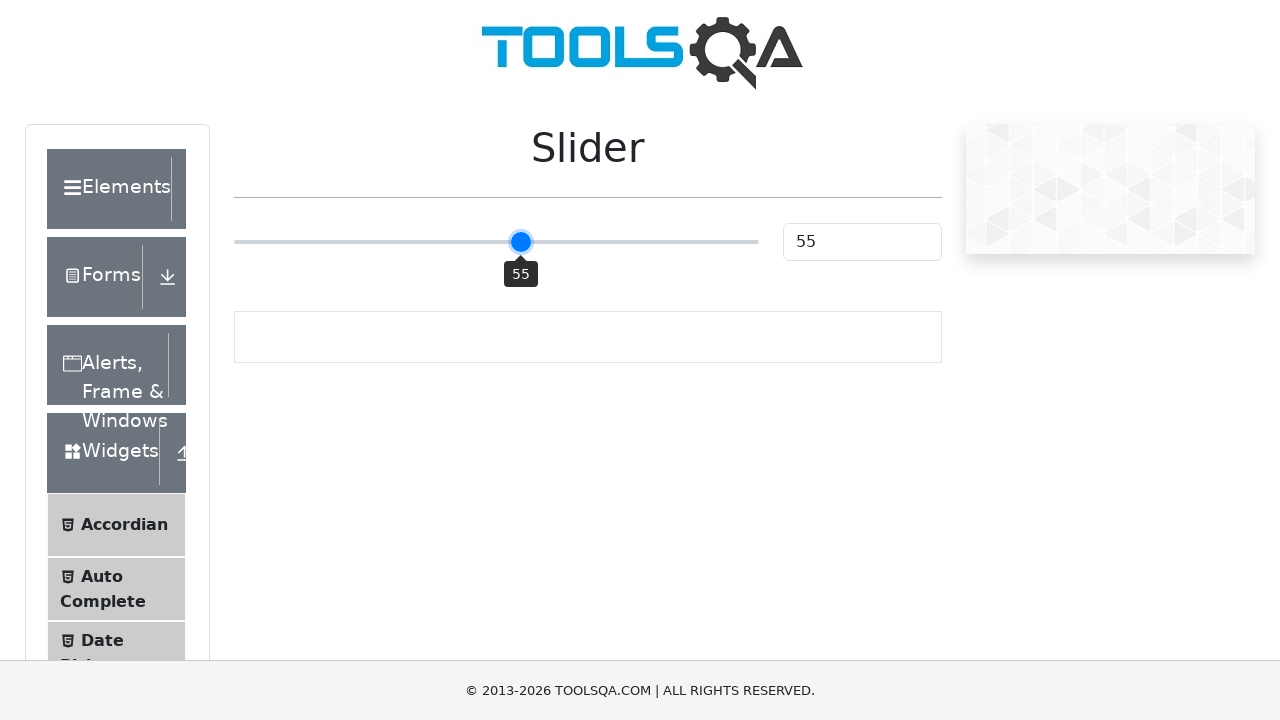

Pressed mouse button down on slider at (496, 242)
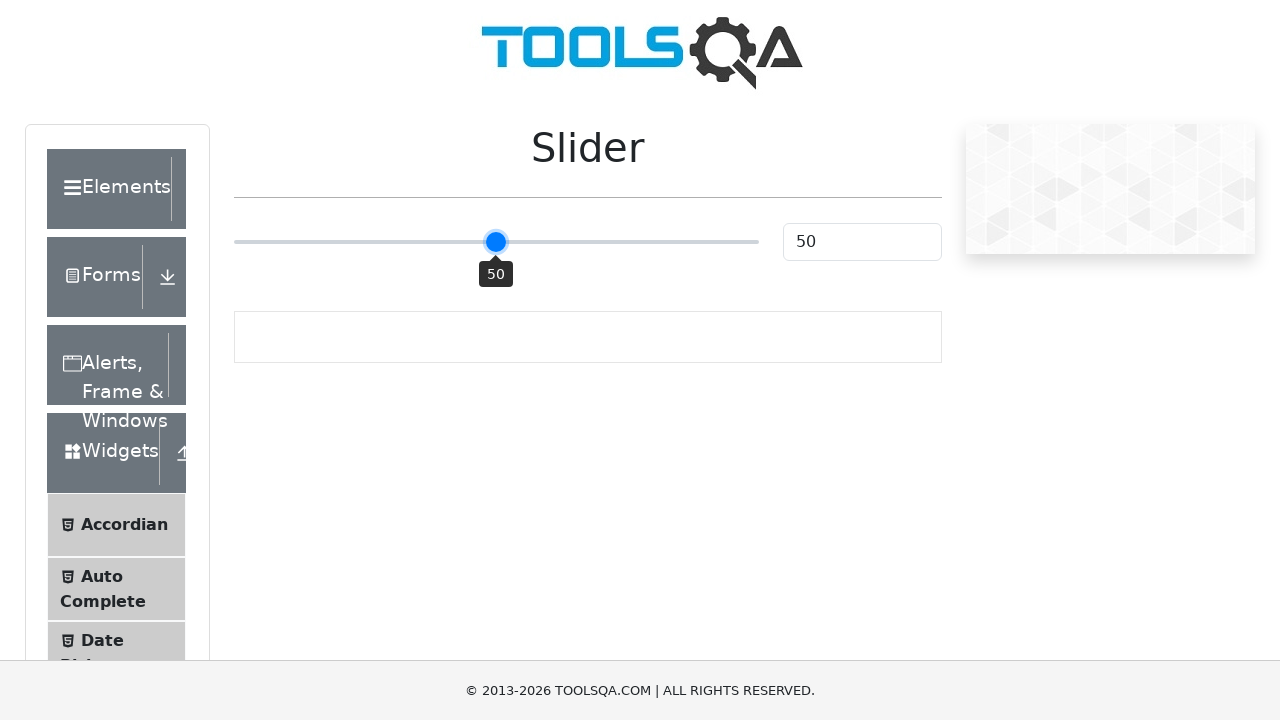

Dragged slider to the left by 25 pixels at (471, 242)
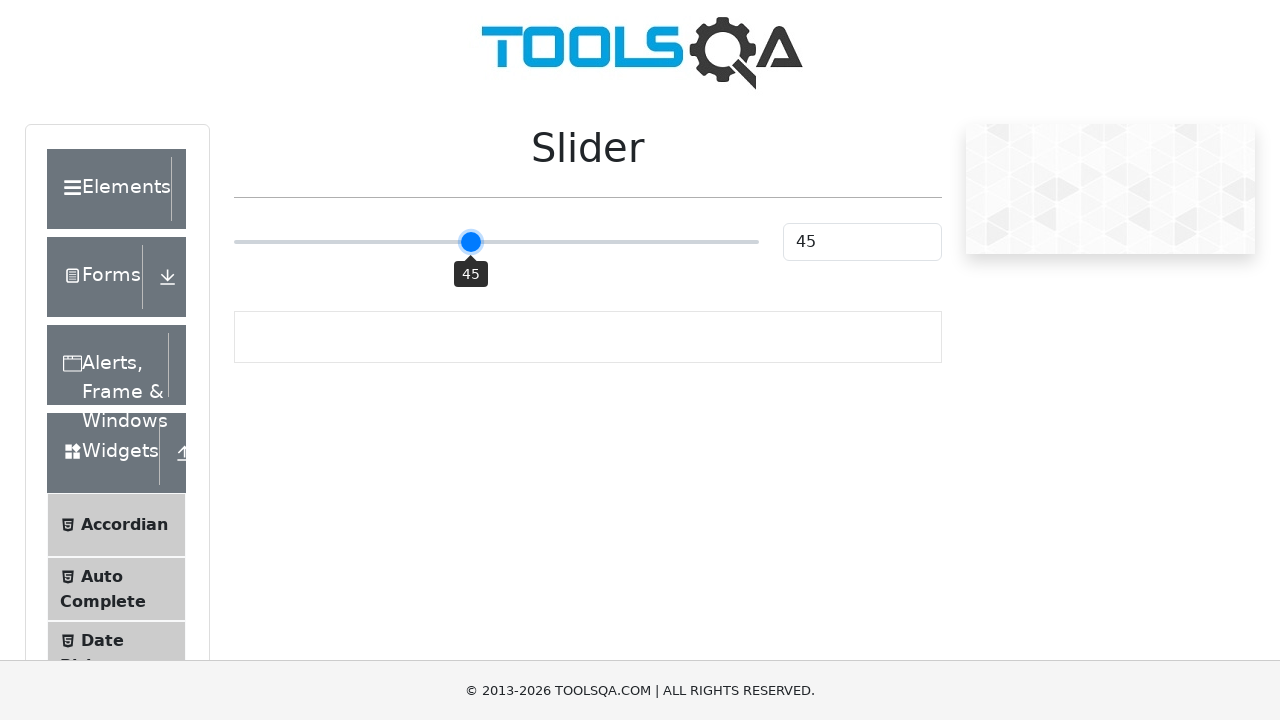

Released mouse button after dragging left at (471, 242)
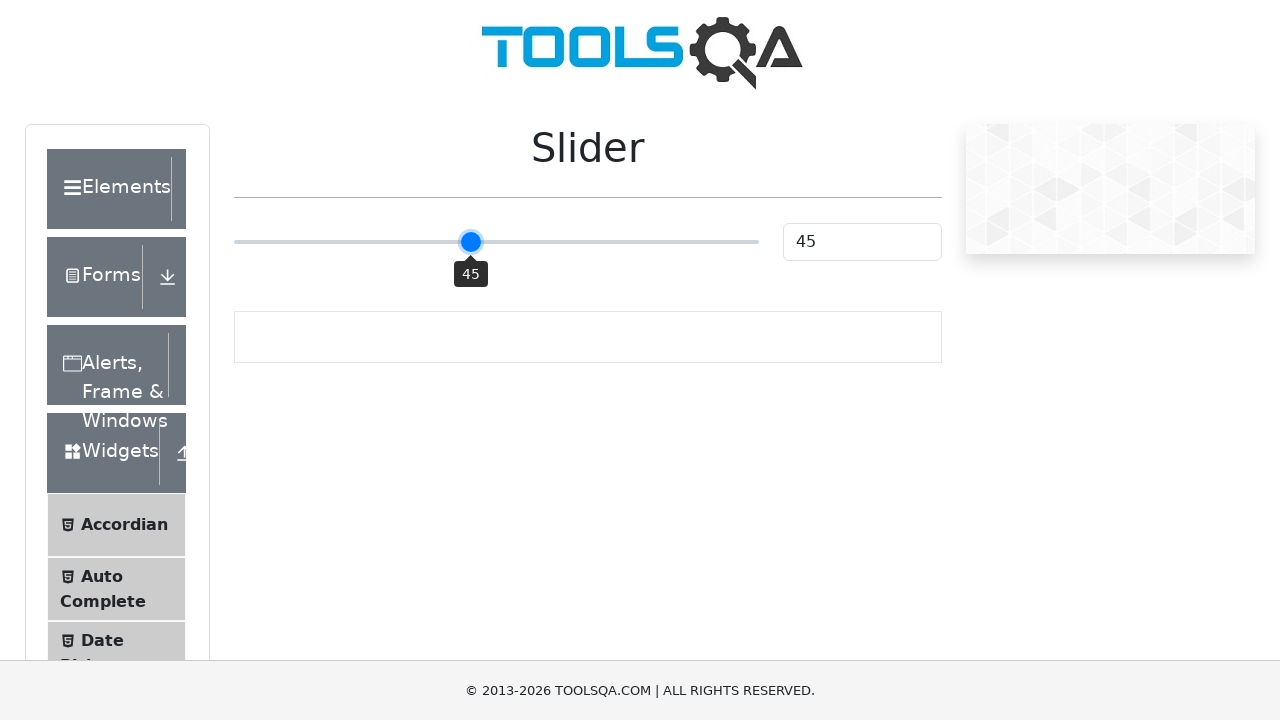

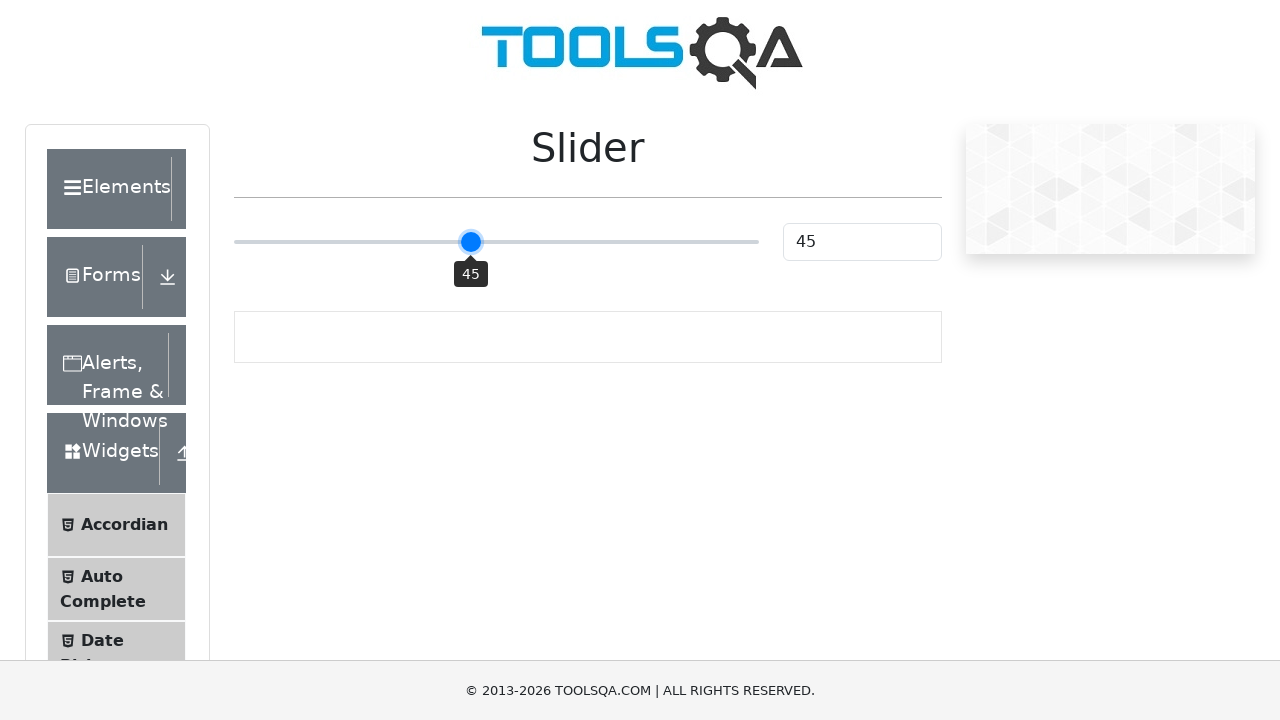